Tests the complete shopping flow without login - selecting a phone category, choosing a Samsung Galaxy S6, adding to cart, and completing the purchase with customer details

Starting URL: https://www.demoblaze.com/

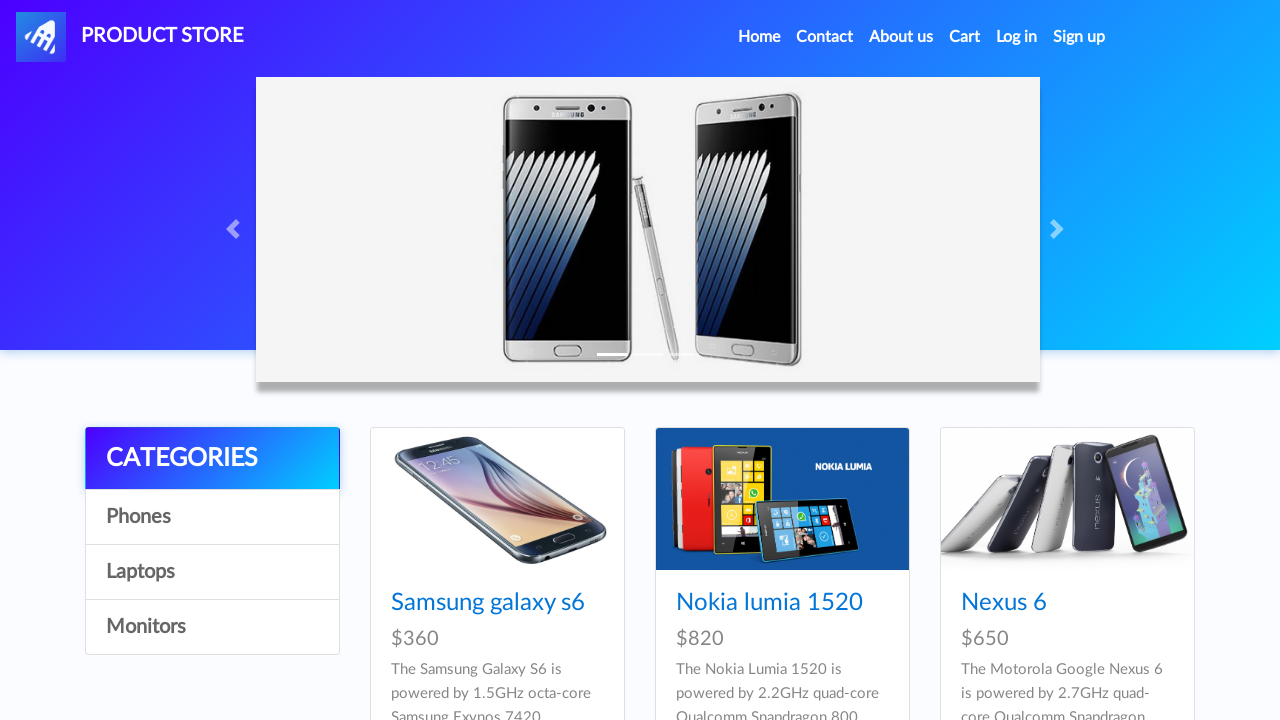

Clicked on Phones category at (212, 517) on xpath=//a[@id='itemc' and text()='Phones']
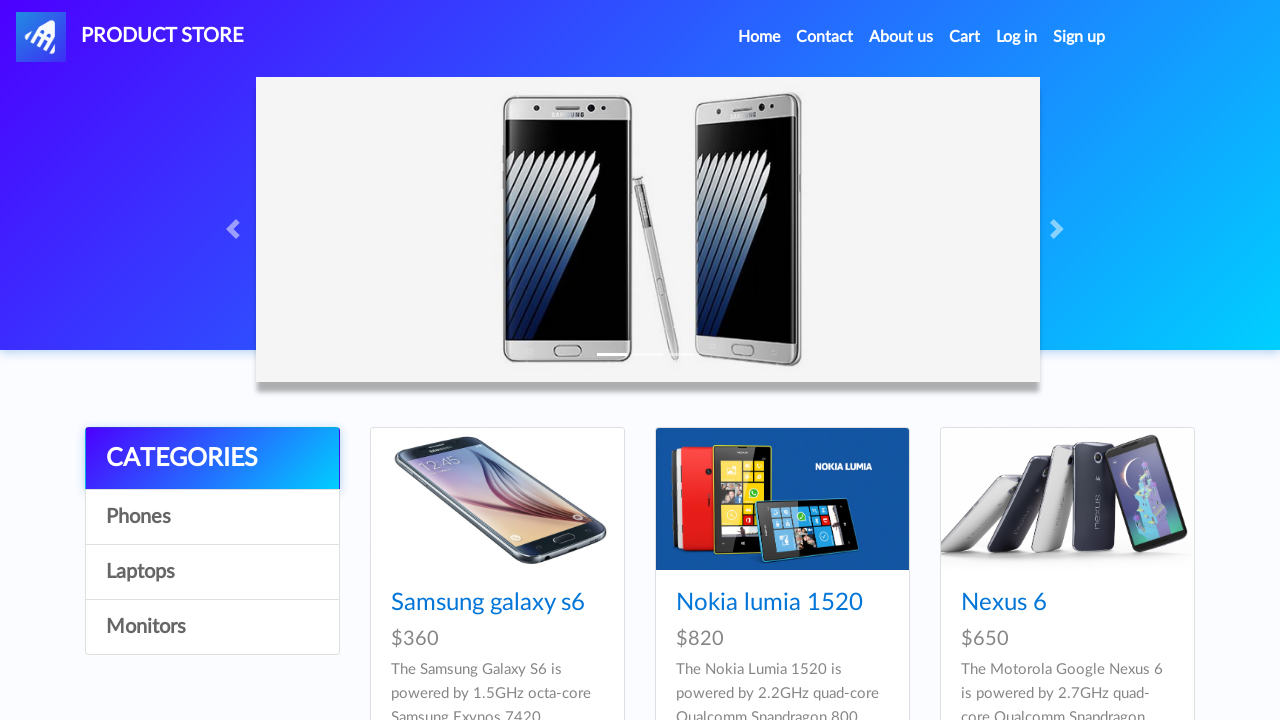

Clicked on Samsung Galaxy S6 product at (488, 603) on xpath=//a[@class='hrefch' and text()='Samsung galaxy s6']
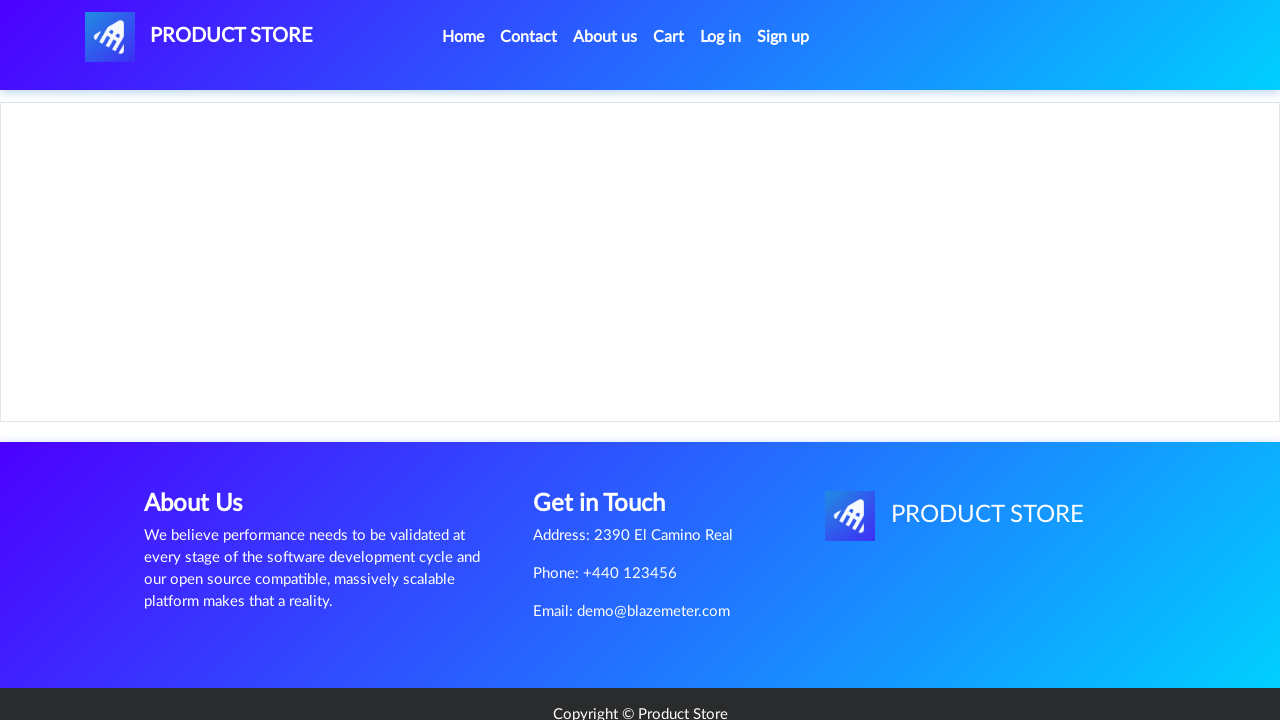

Clicked Add to cart button at (610, 440) on xpath=//a[@class='btn btn-success btn-lg']
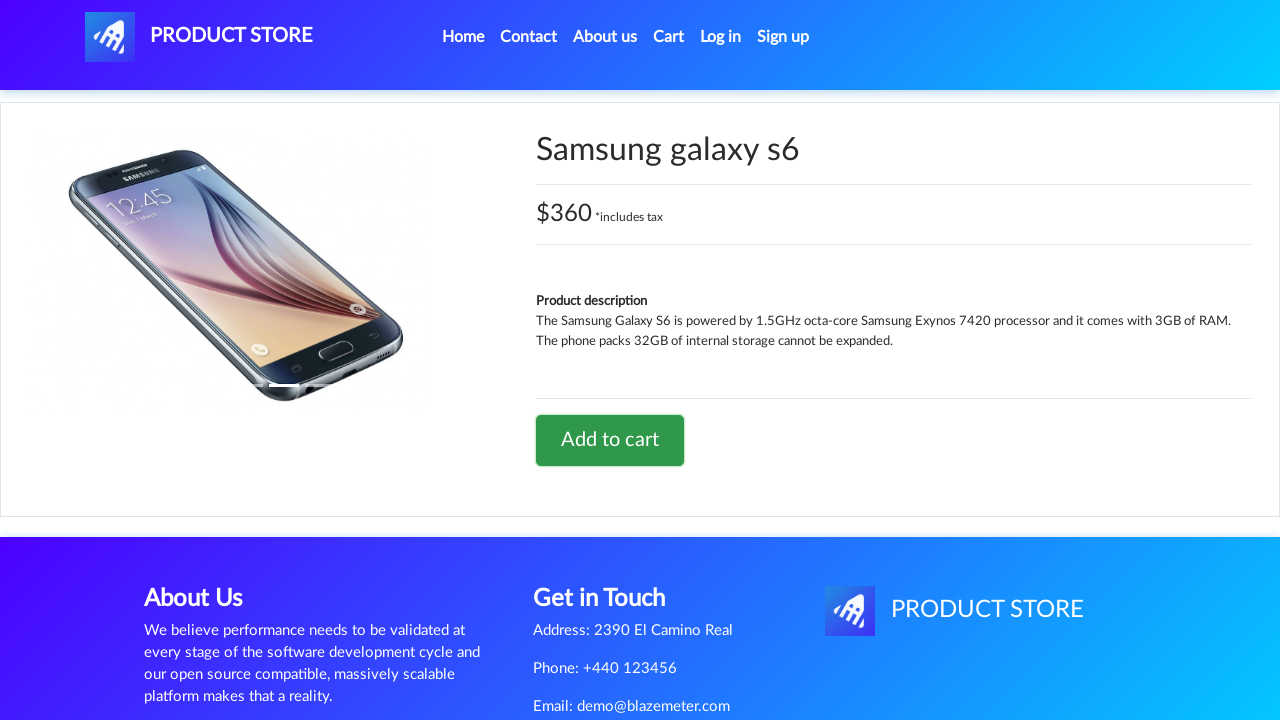

Clicked on Cart link at (669, 37) on xpath=//a[@id='cartur']
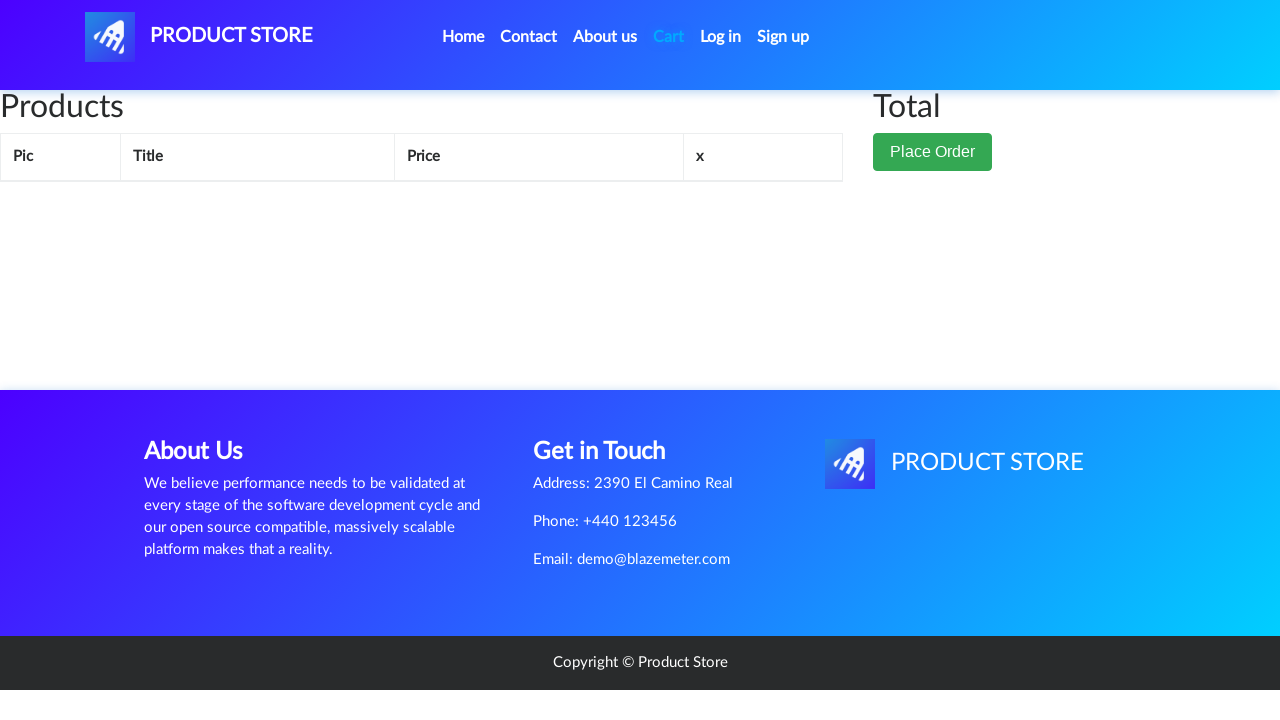

Waited for cart to load
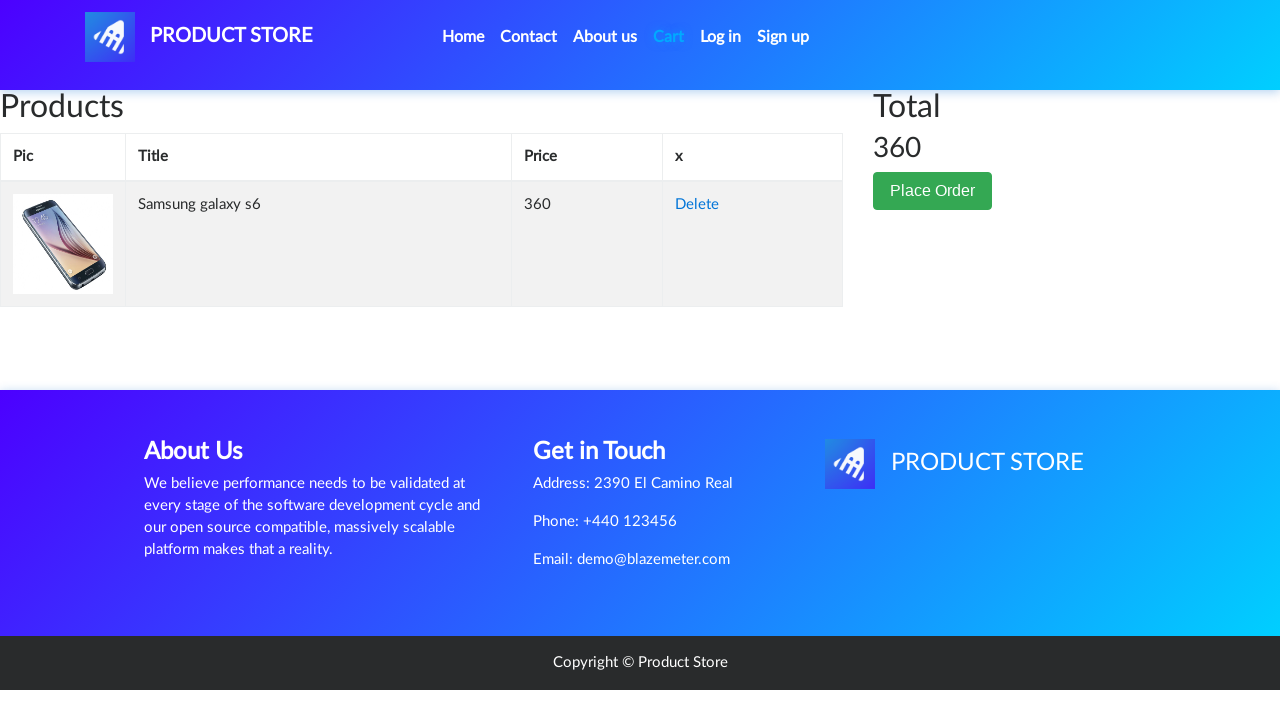

Clicked Place Order button at (933, 191) on xpath=//button[@class='btn btn-success']
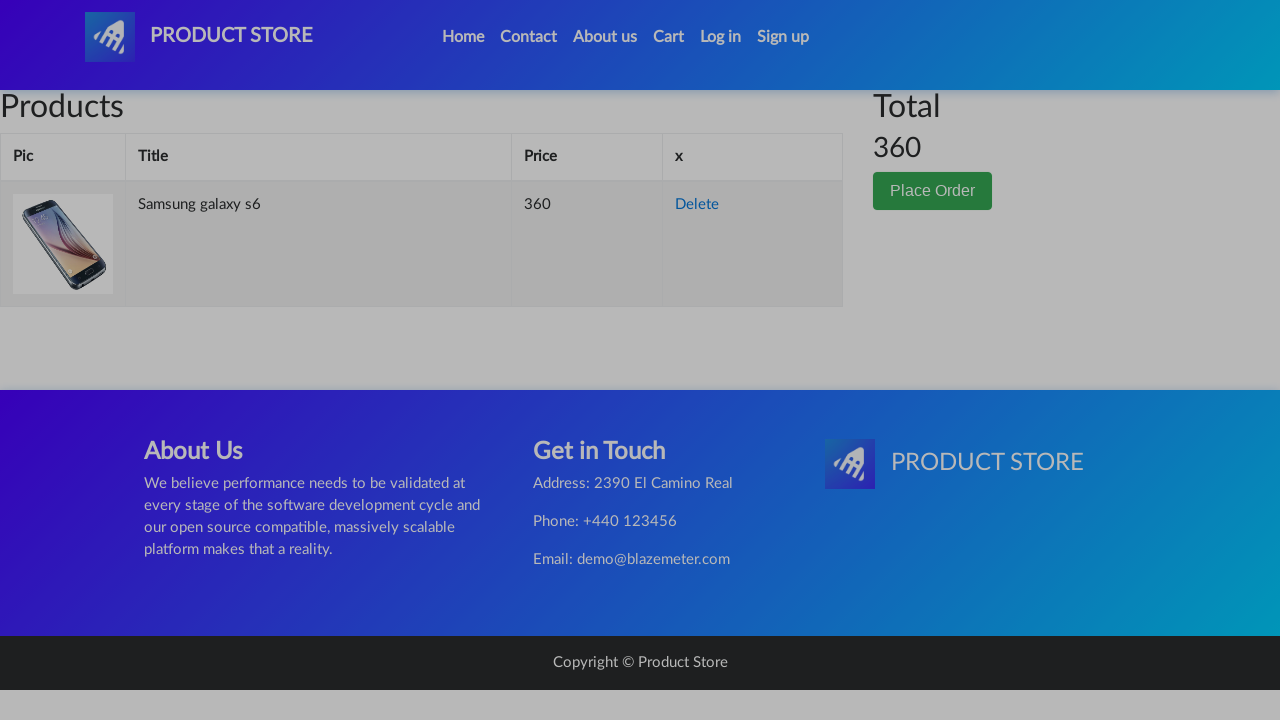

Filled customer name field with 'JohnDoe' on //input[@id='name']
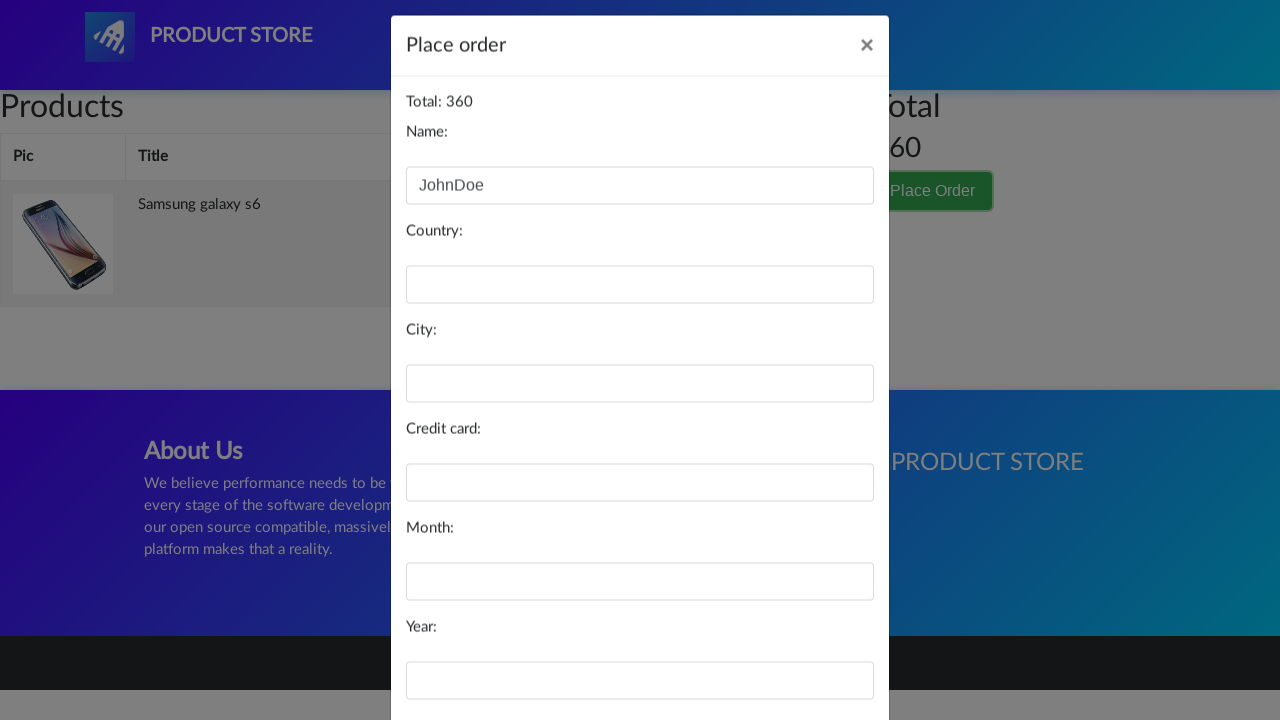

Filled card number field with '9876543210' on //input[@id='card']
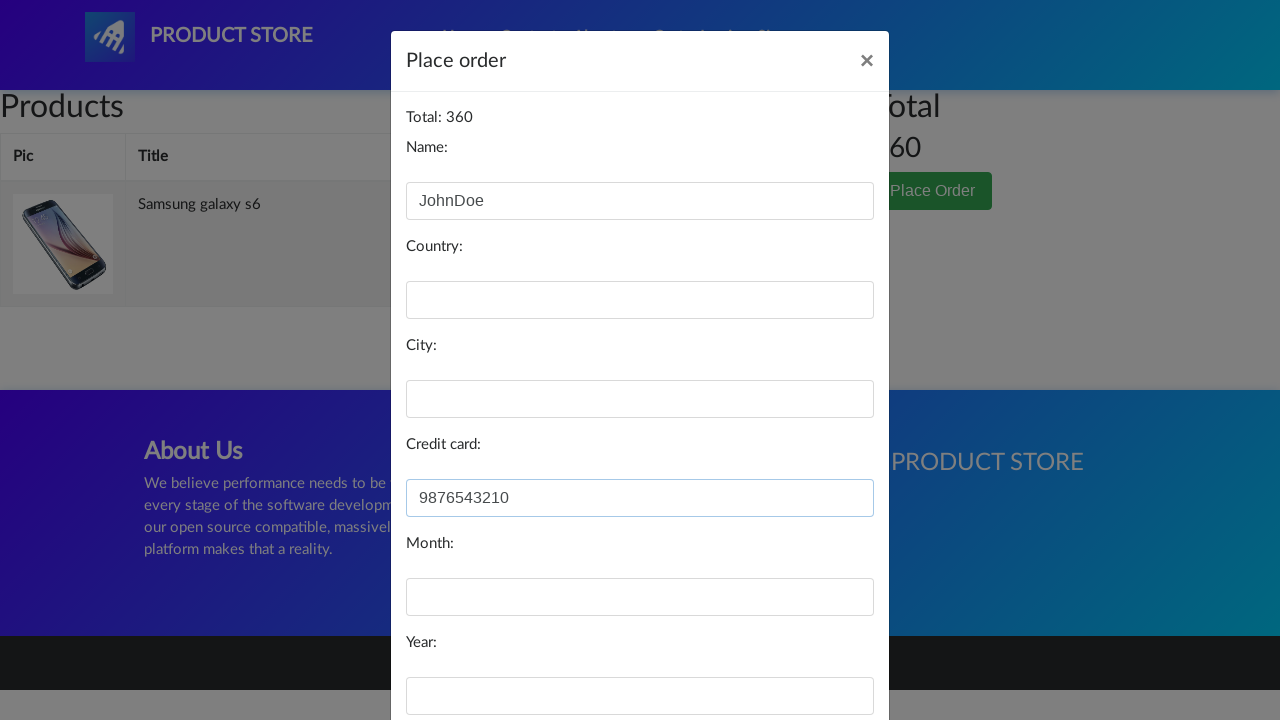

Clicked Purchase button to complete order at (823, 655) on xpath=//button[@class='btn btn-primary' and text()='Purchase']
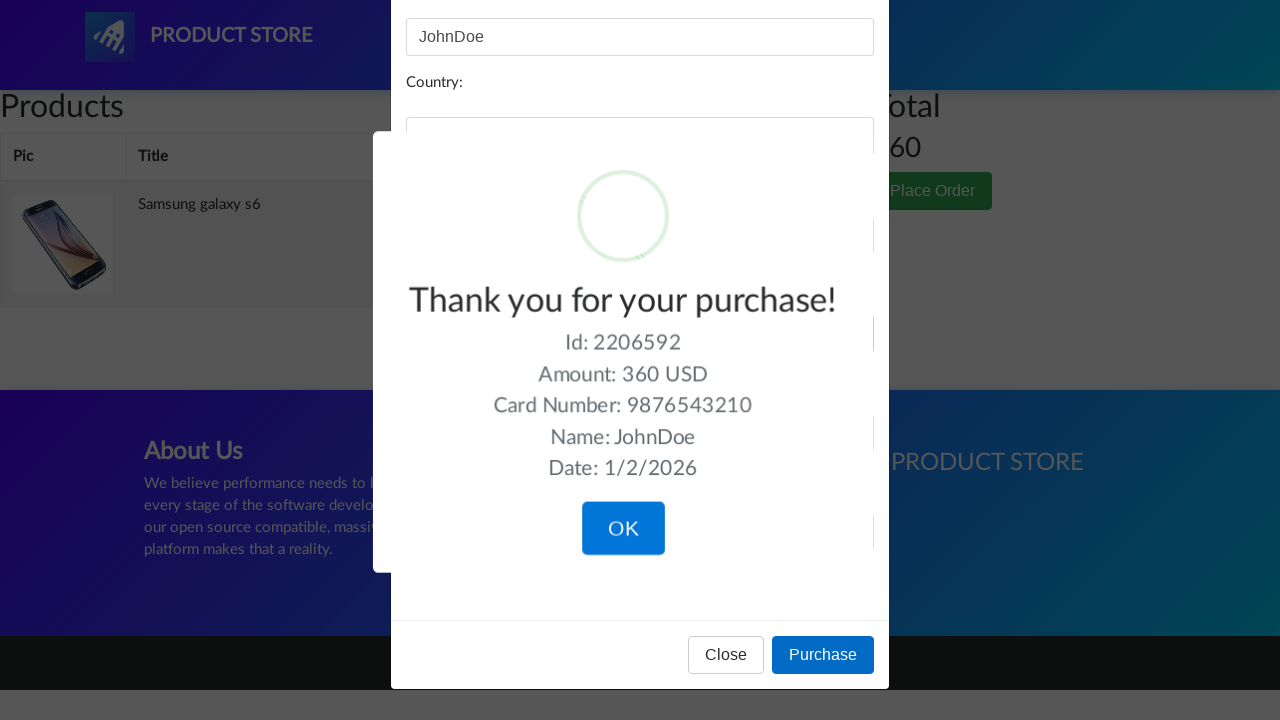

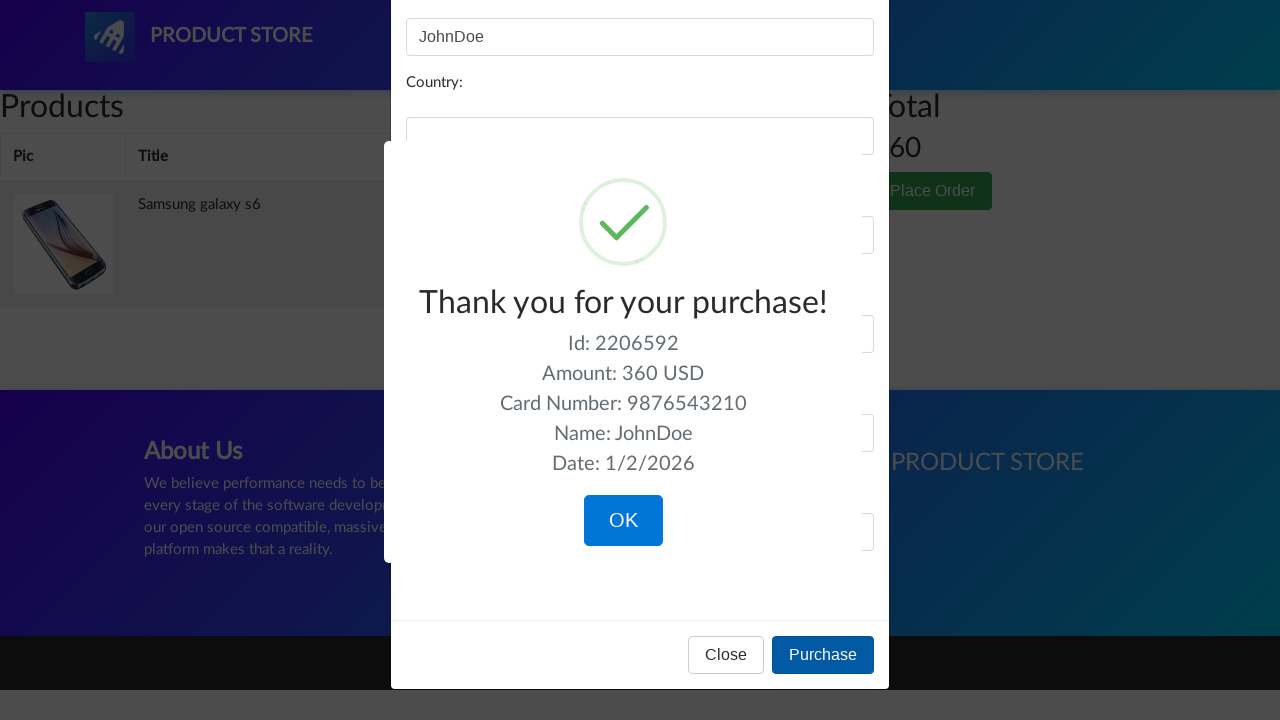